Tests an explicit wait scenario where the script waits for a house price to decrease to $100, clicks a "Book" button, solves a mathematical captcha (logarithm of absolute value of 12*sin(x)), and submits the answer.

Starting URL: http://suninjuly.github.io/explicit_wait2.html

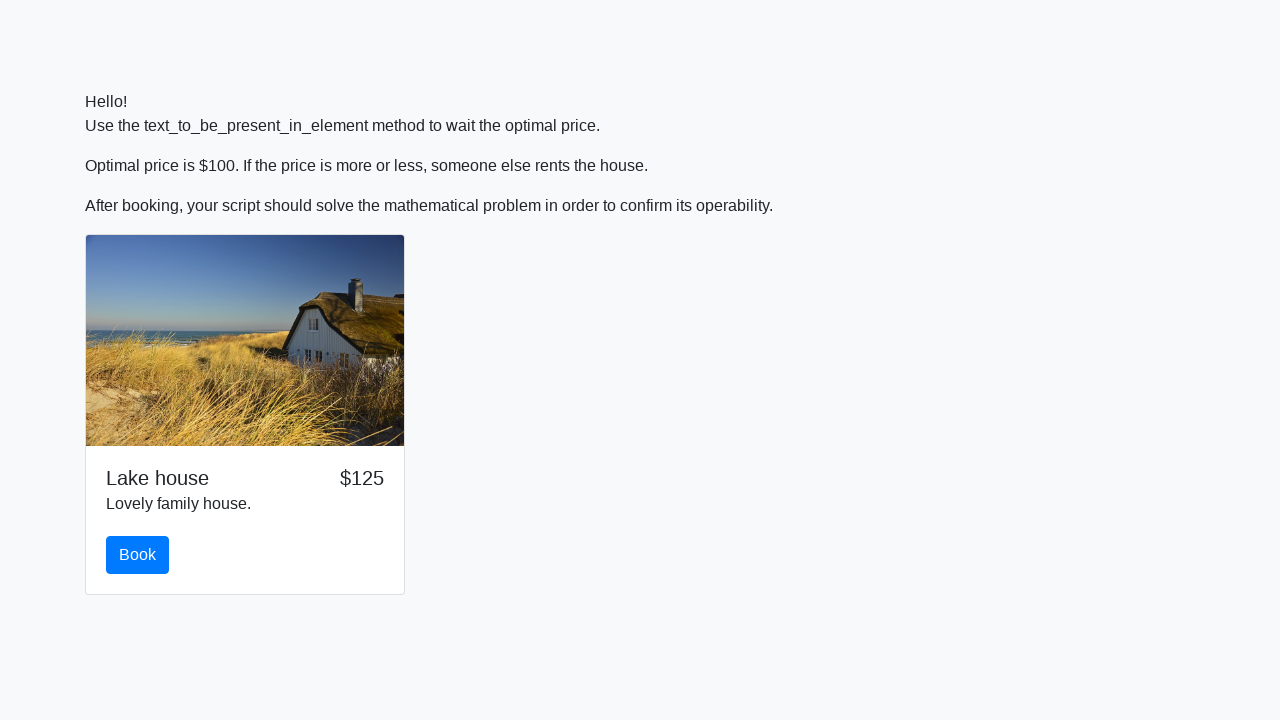

Waited for house price to decrease to $100
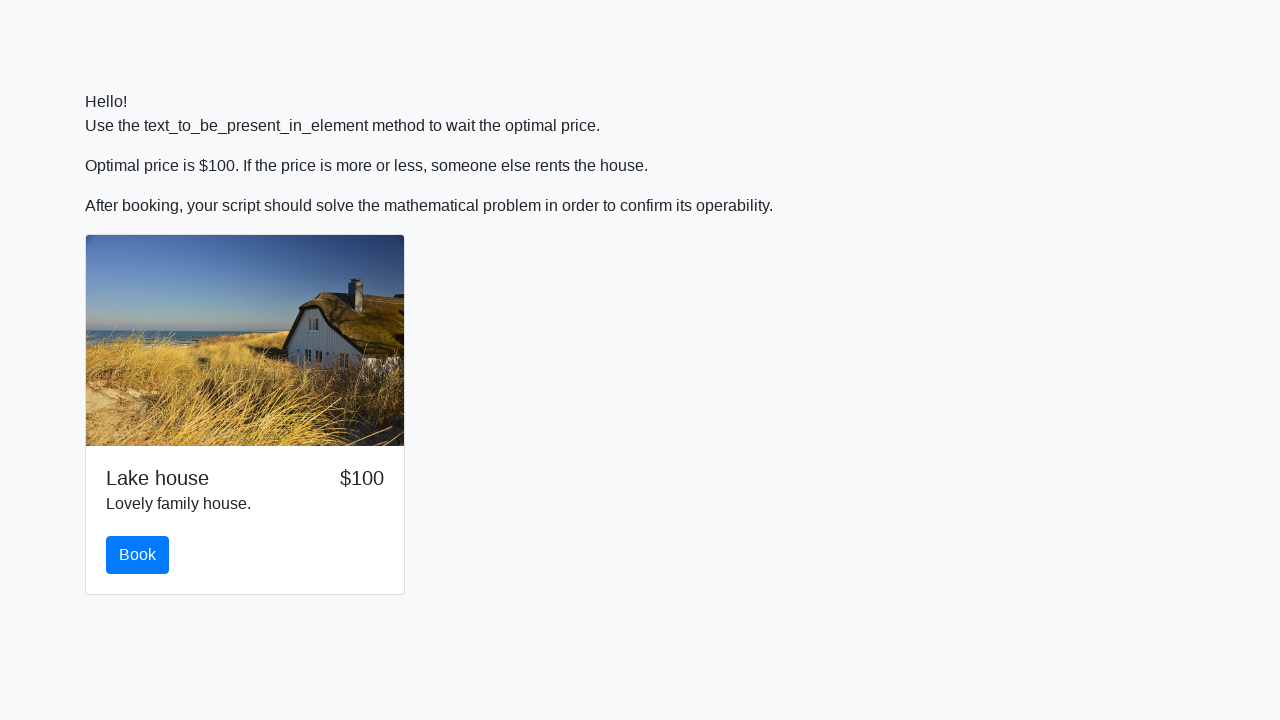

Clicked the 'Book' button at (138, 555) on #book
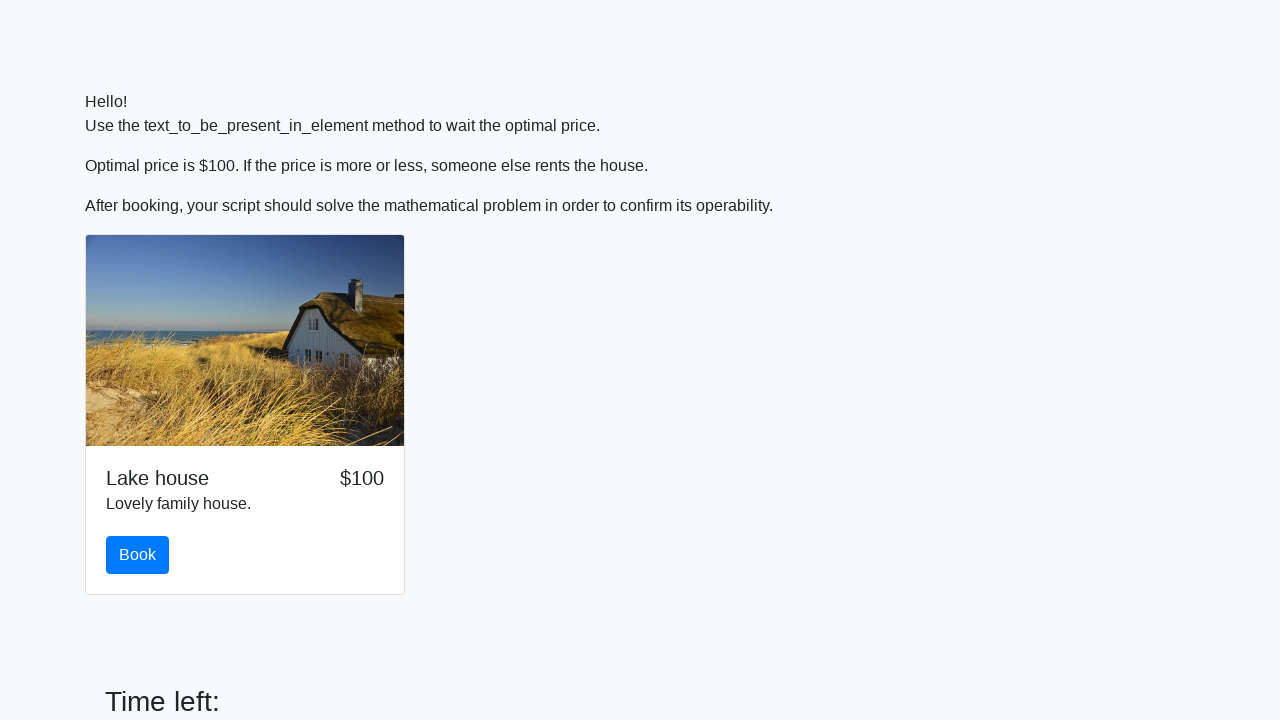

Retrieved x value from input field: 660
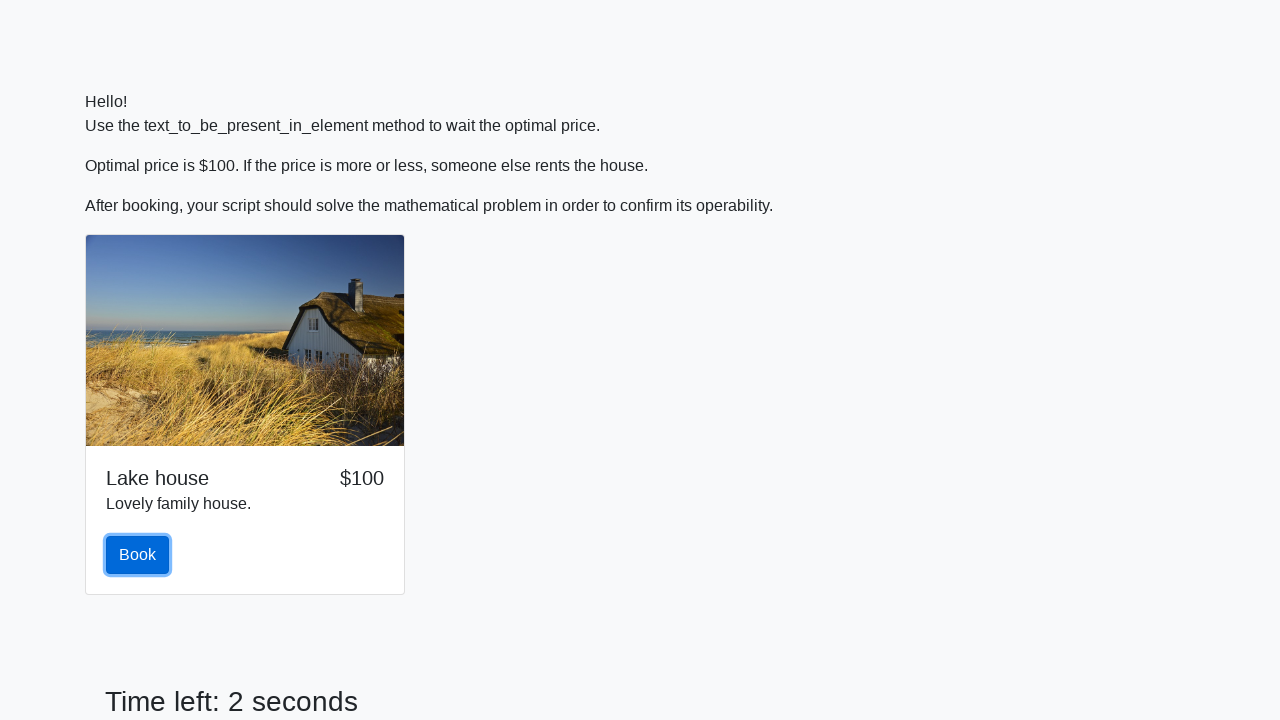

Calculated captcha answer (log of absolute value of 12*sin(660)): 1.1471472956437412
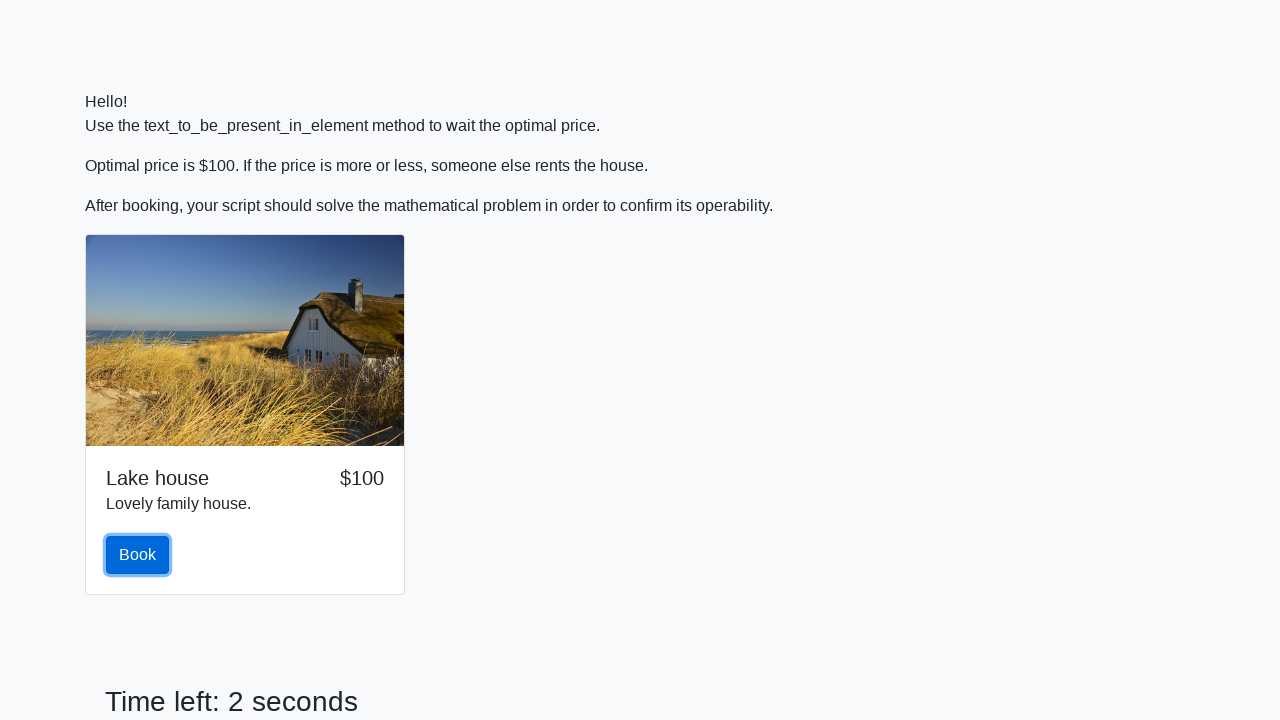

Filled answer field with calculated value: 1.1471472956437412 on #answer
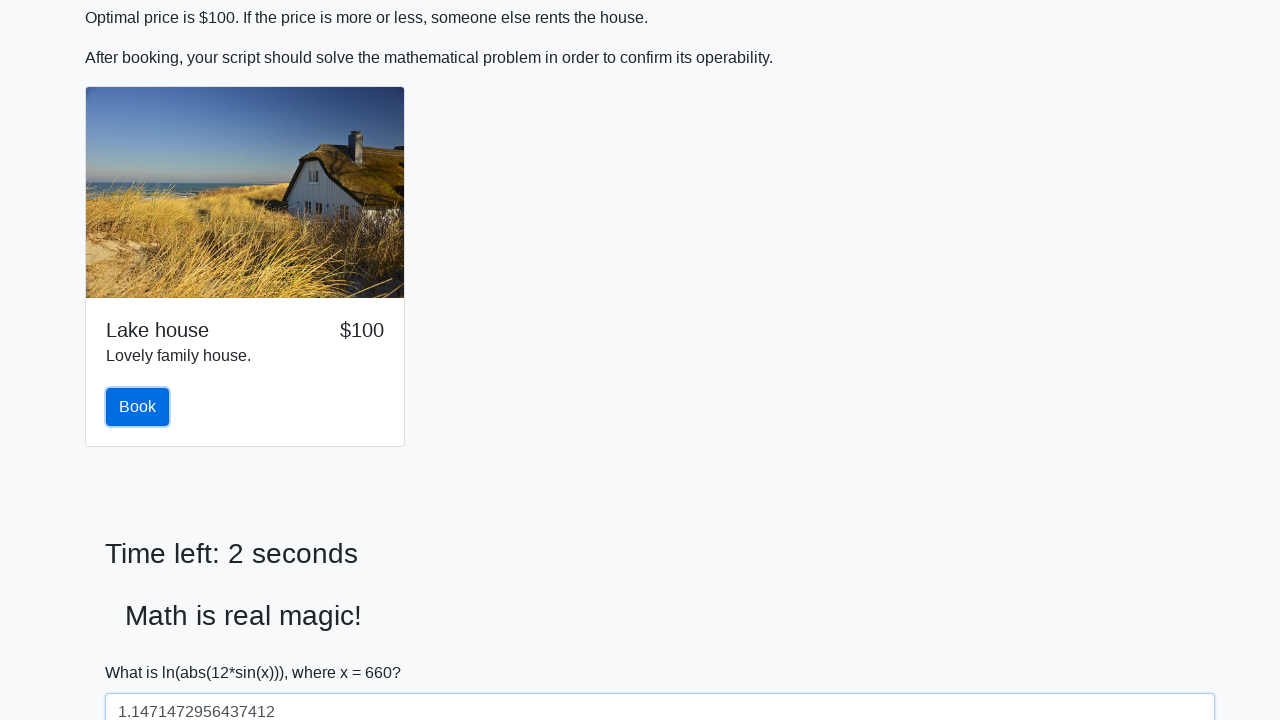

Clicked the 'Solve' button to submit the captcha answer at (143, 651) on #solve
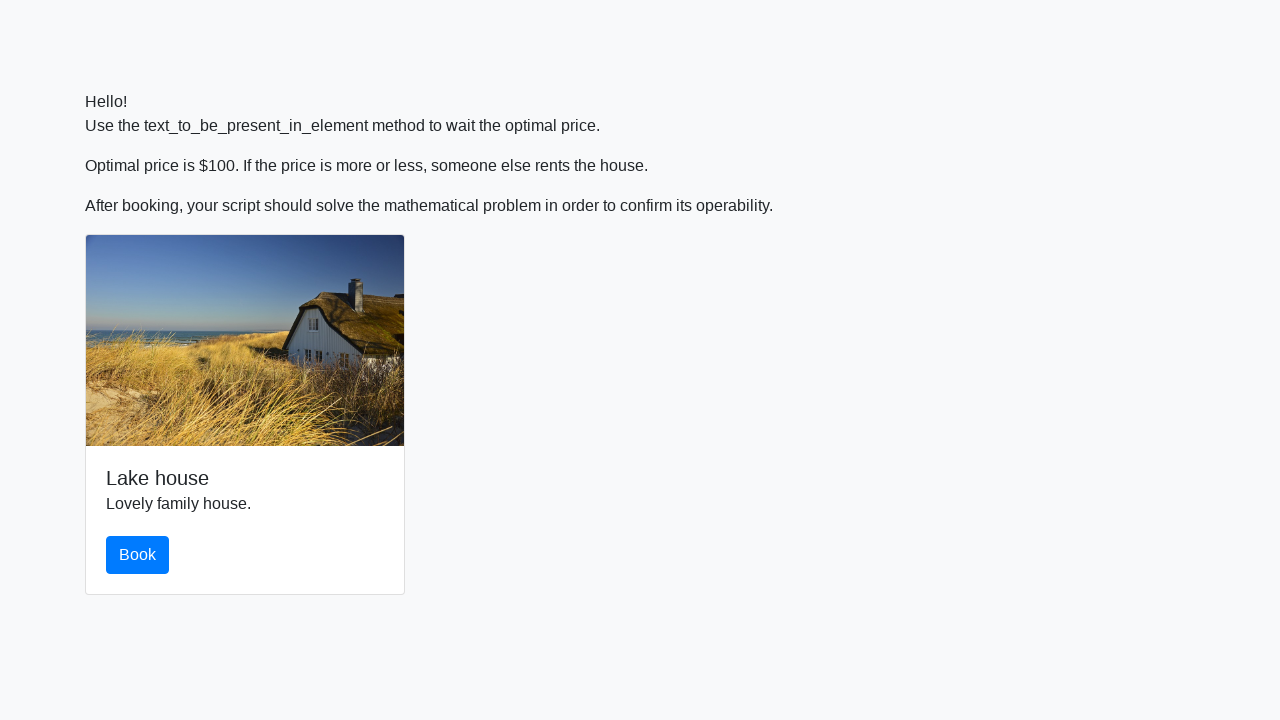

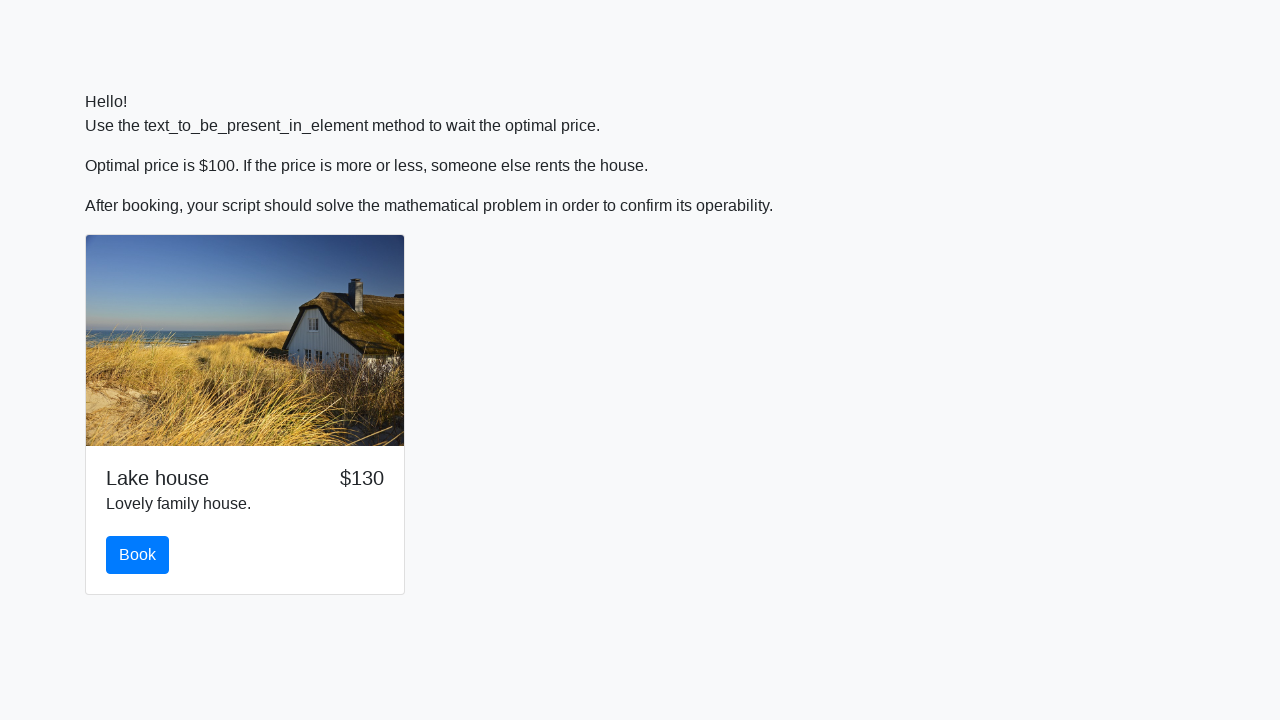